Performs a click-and-hold, move to target, then release mouse action for drag and drop

Starting URL: https://crossbrowsertesting.github.io/drag-and-drop

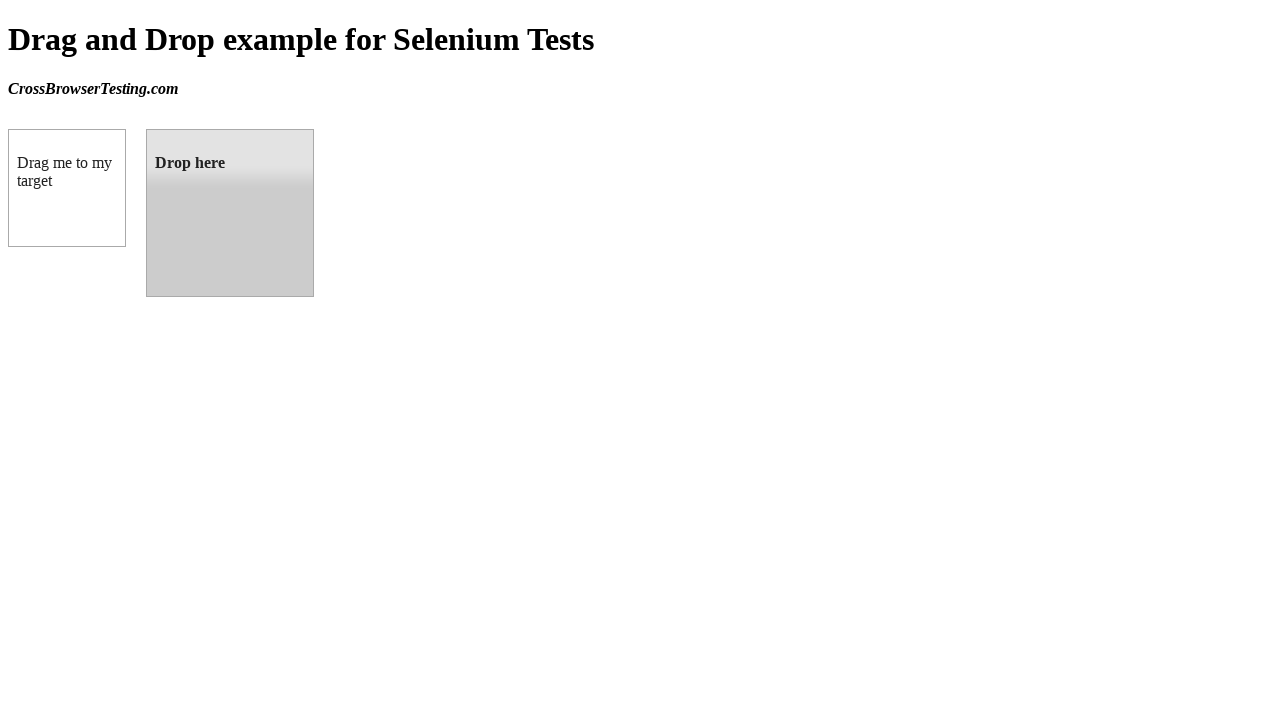

Located source draggable element
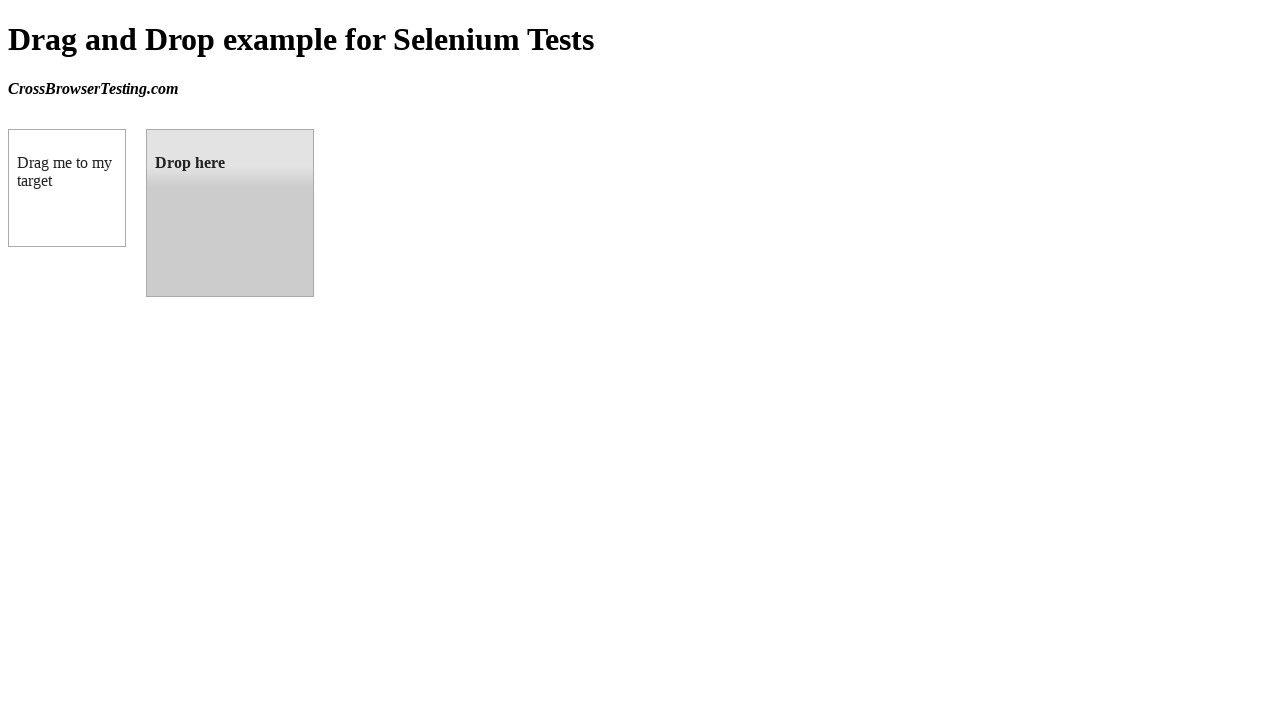

Located target droppable element
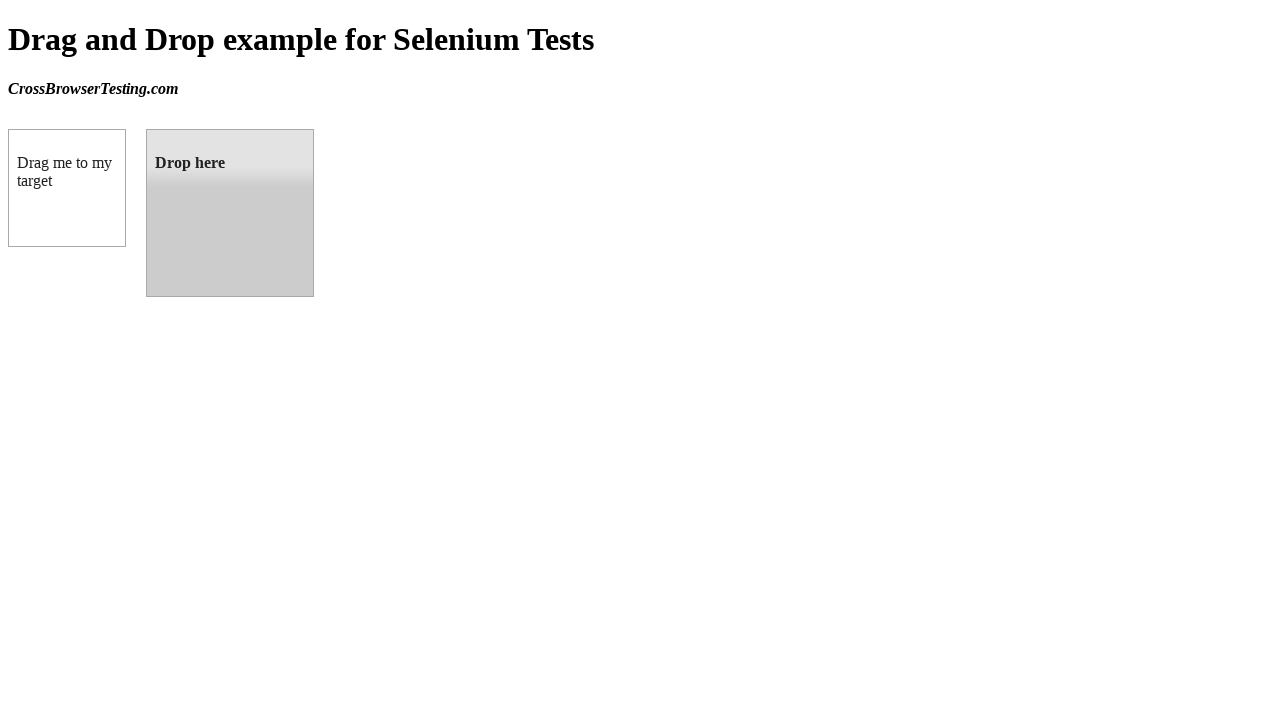

Retrieved bounding box of source element
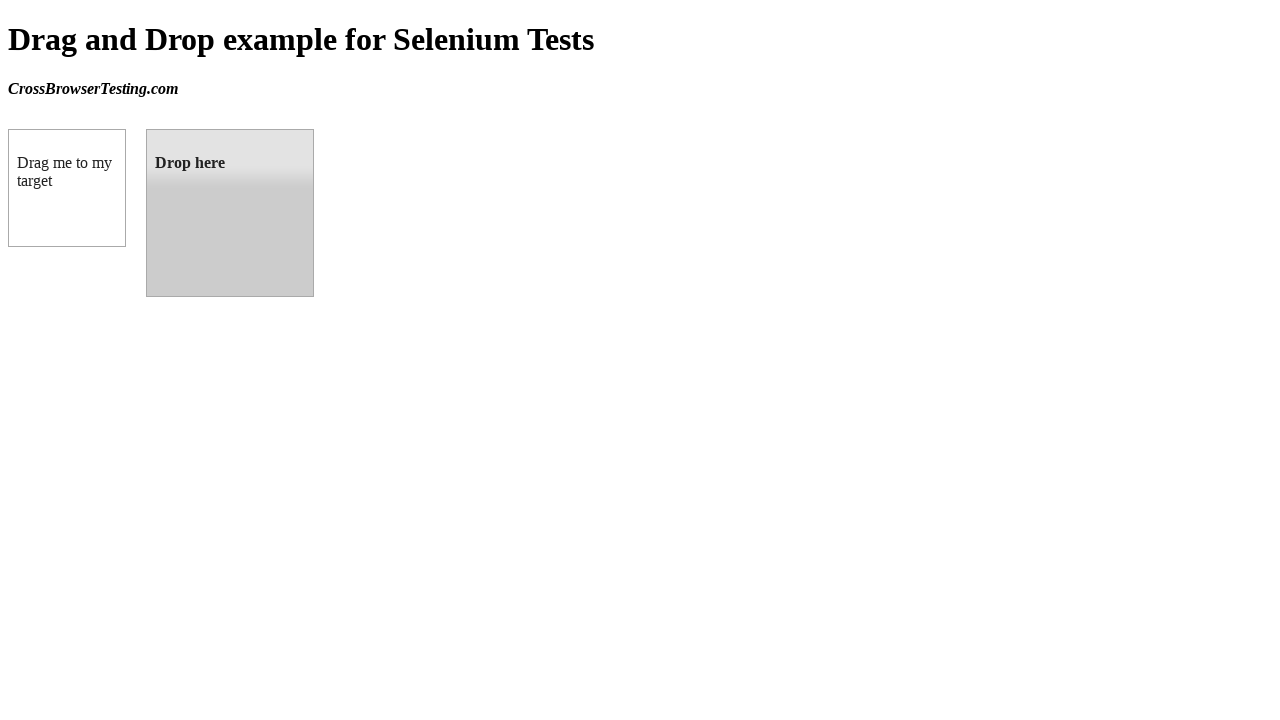

Retrieved bounding box of target element
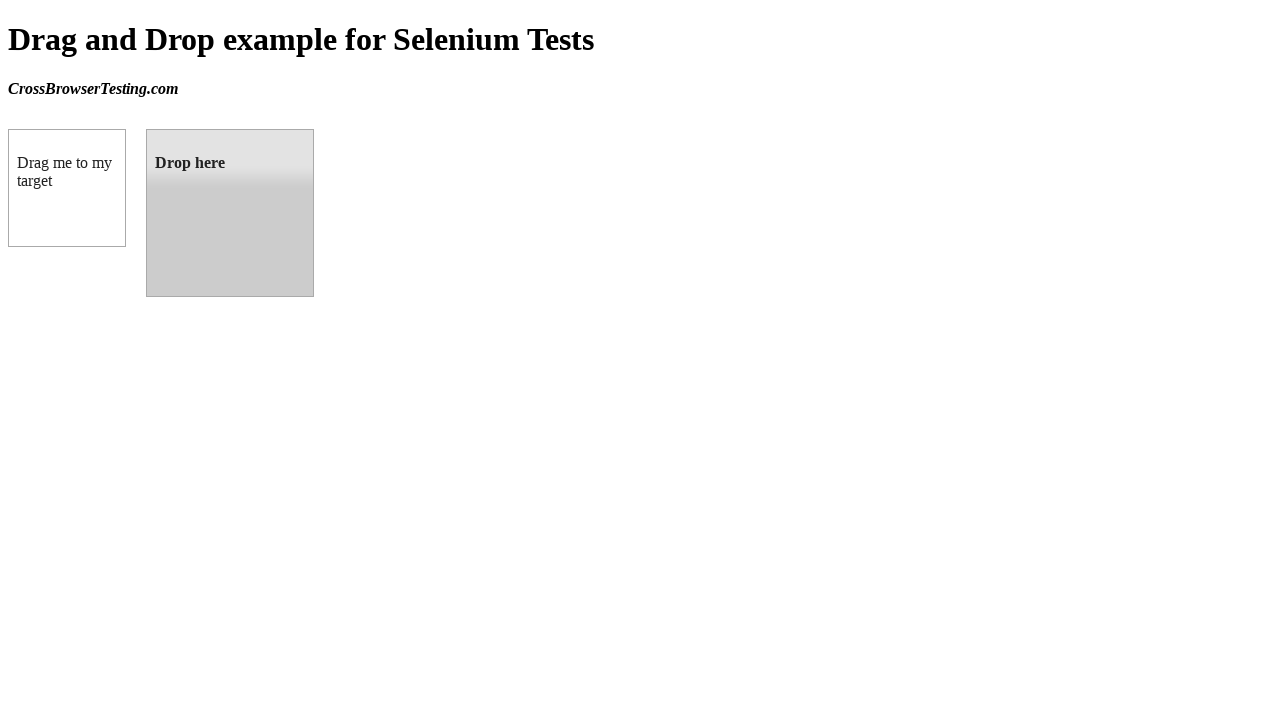

Moved mouse to center of source element at (67, 188)
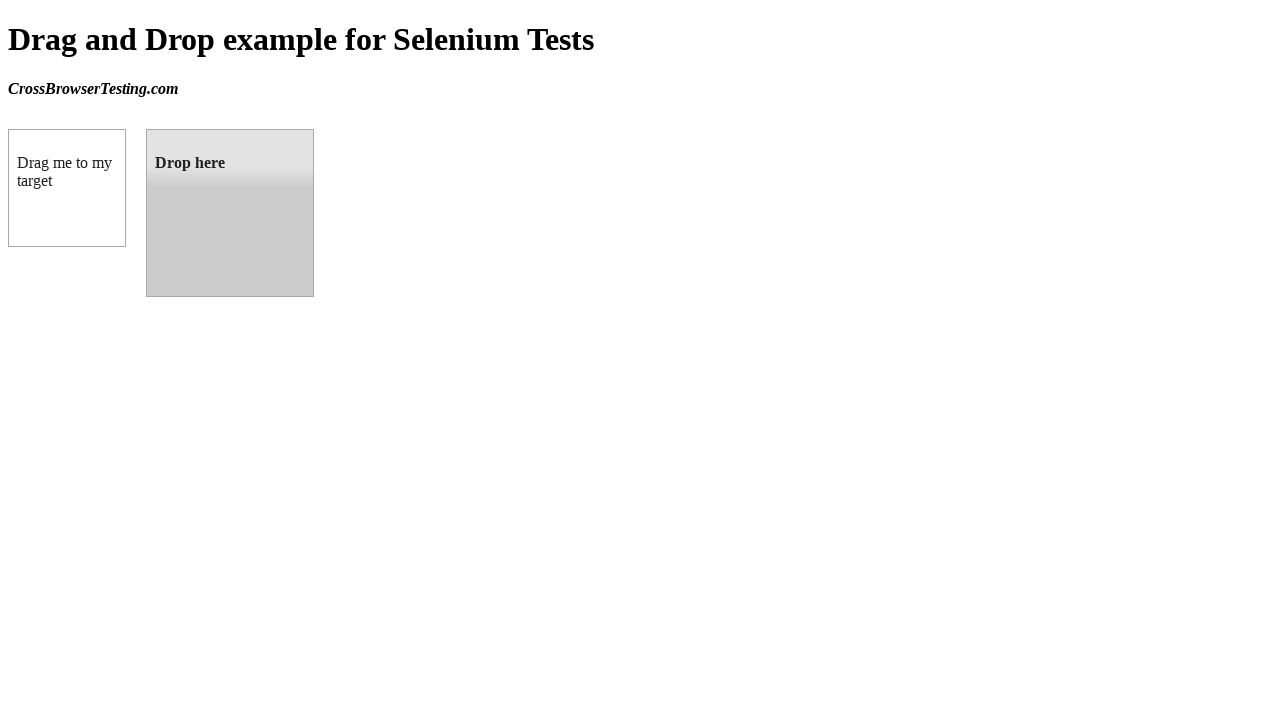

Pressed and held mouse button down on source element at (67, 188)
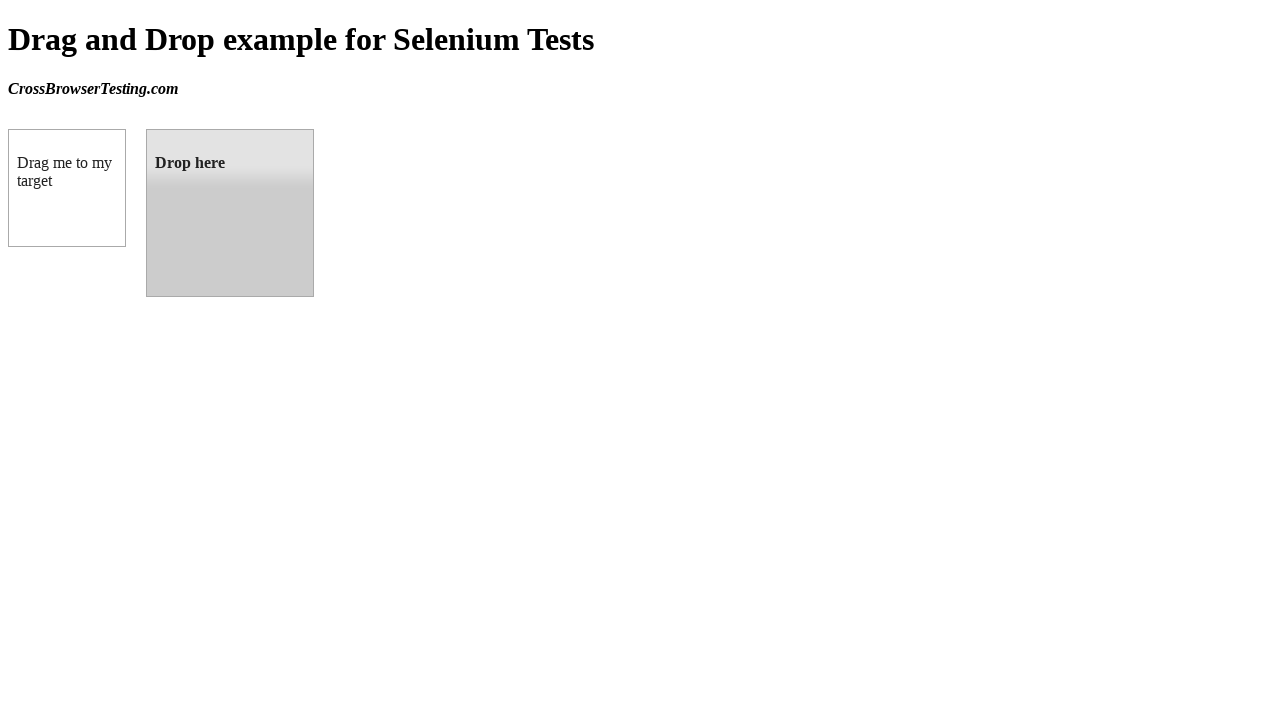

Dragged mouse to center of target element at (230, 213)
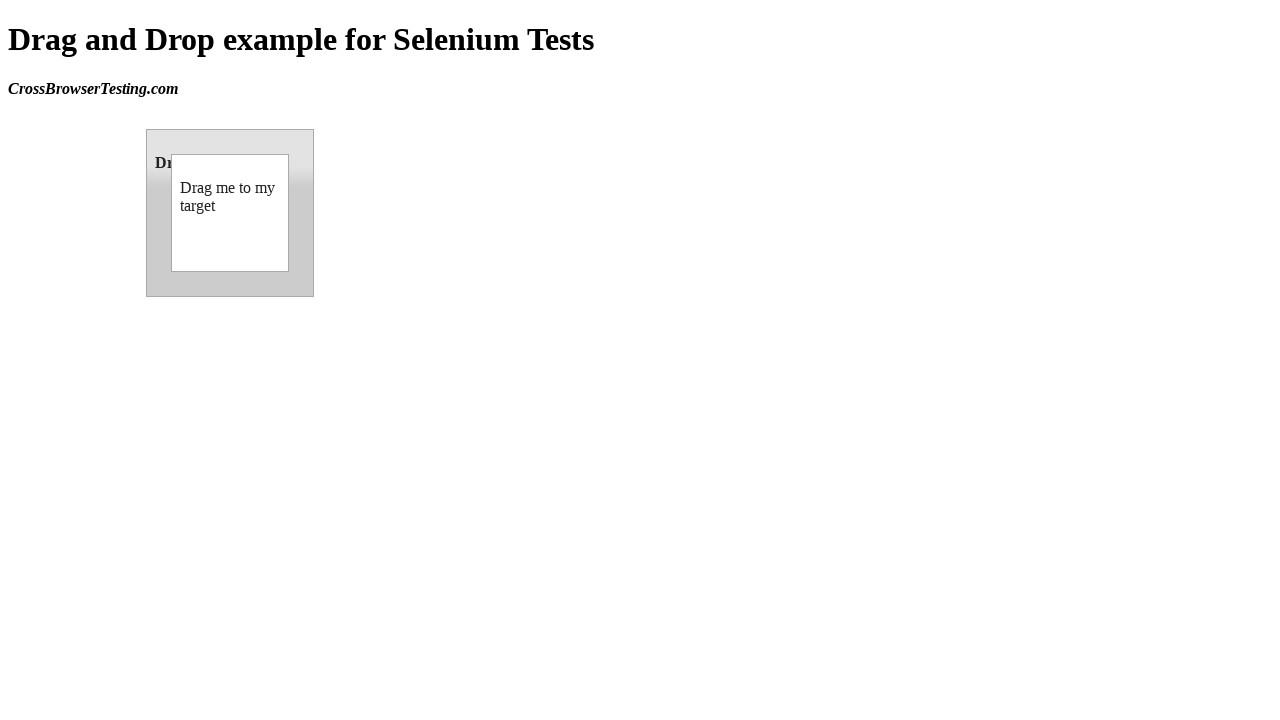

Released mouse button to complete drag and drop operation at (230, 213)
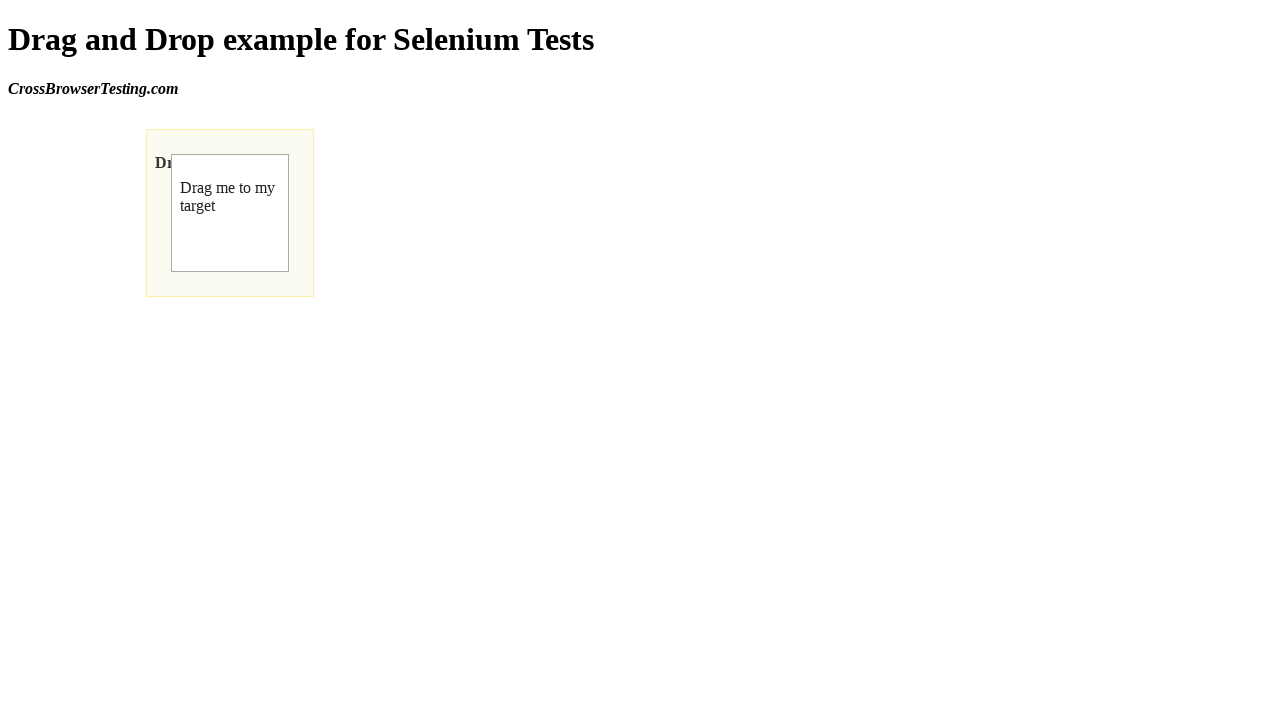

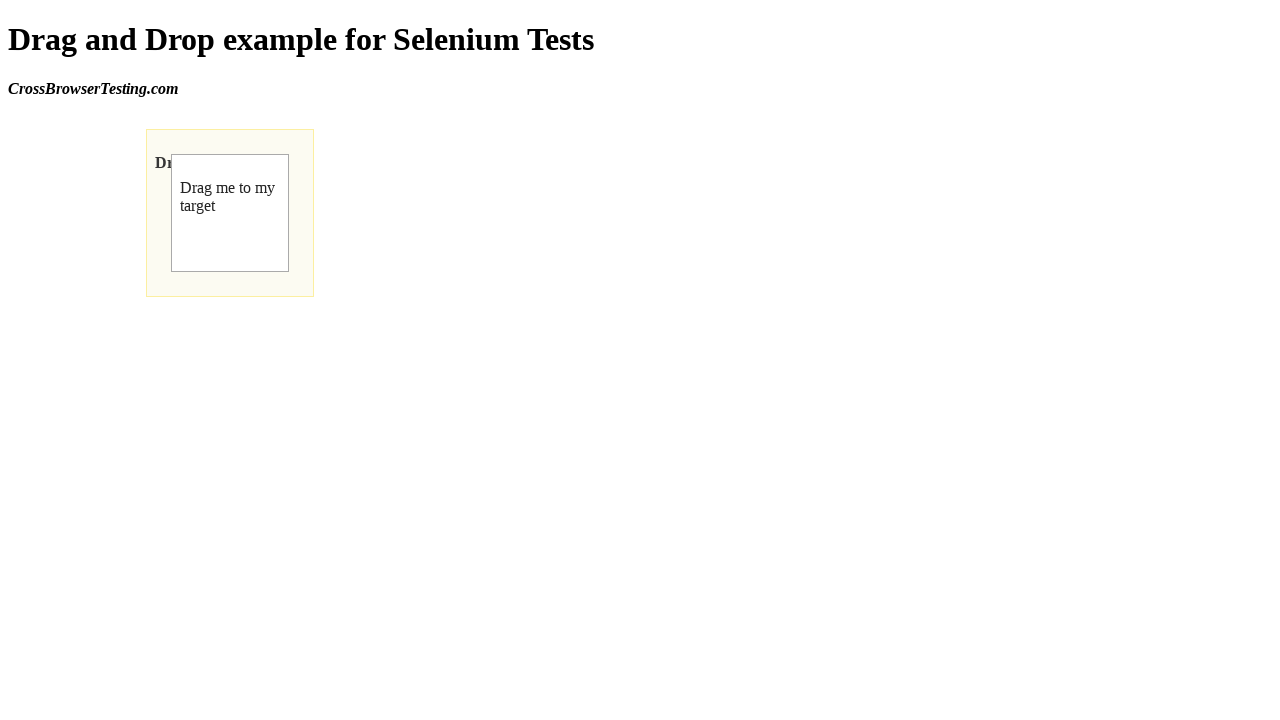